Tests drag and drop functionality by dragging element A and dropping it onto element B on a demo page

Starting URL: https://the-internet.herokuapp.com/drag_and_drop

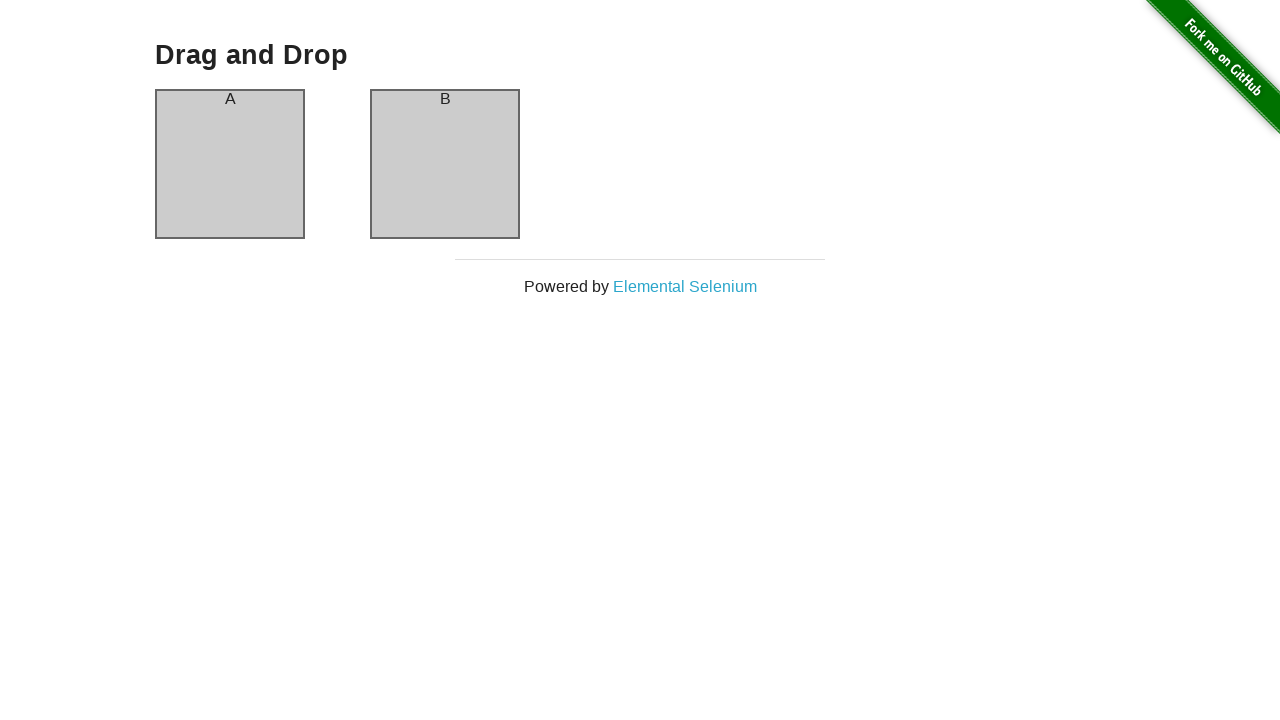

Located source element (column-a)
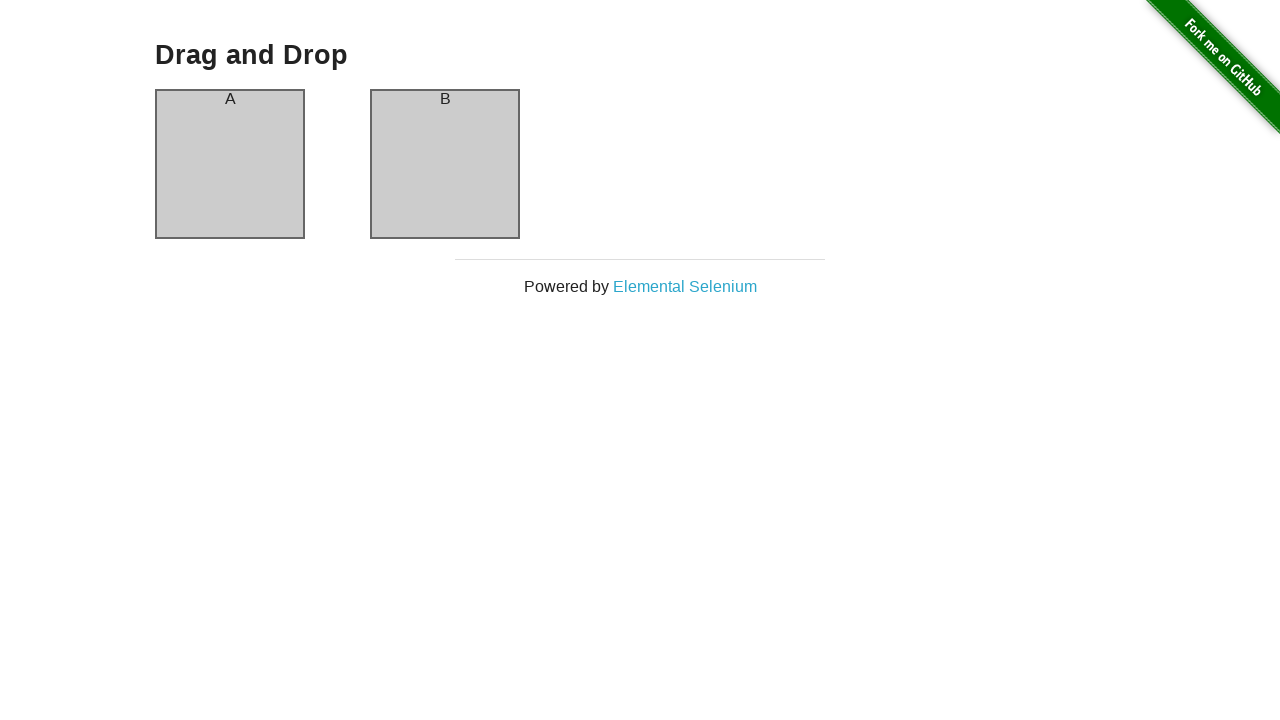

Located target element (column-b)
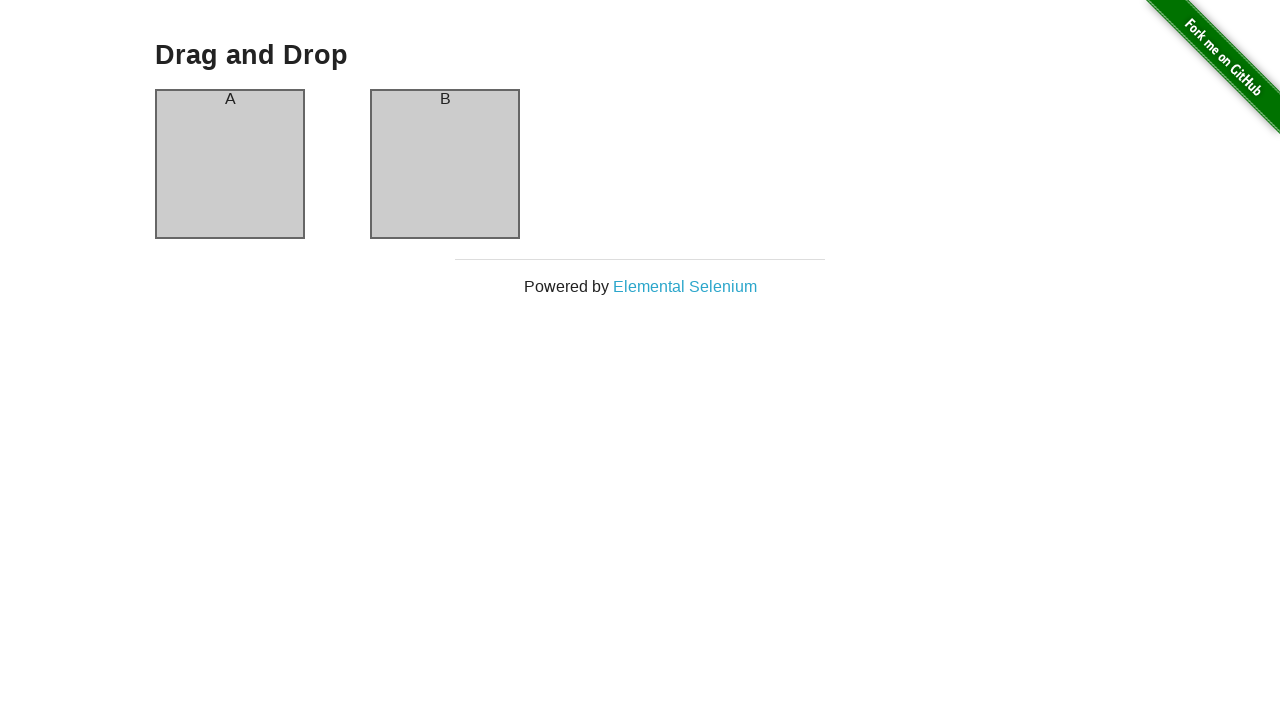

Dragged element A and dropped it onto element B at (445, 164)
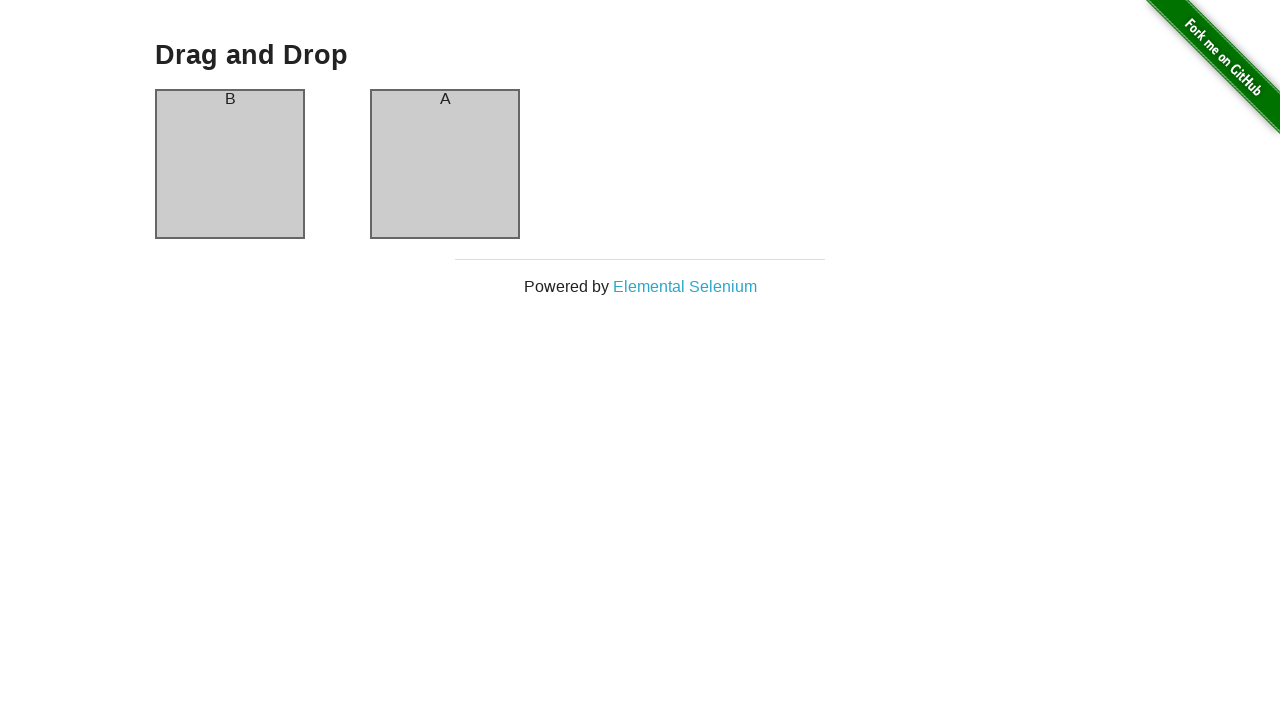

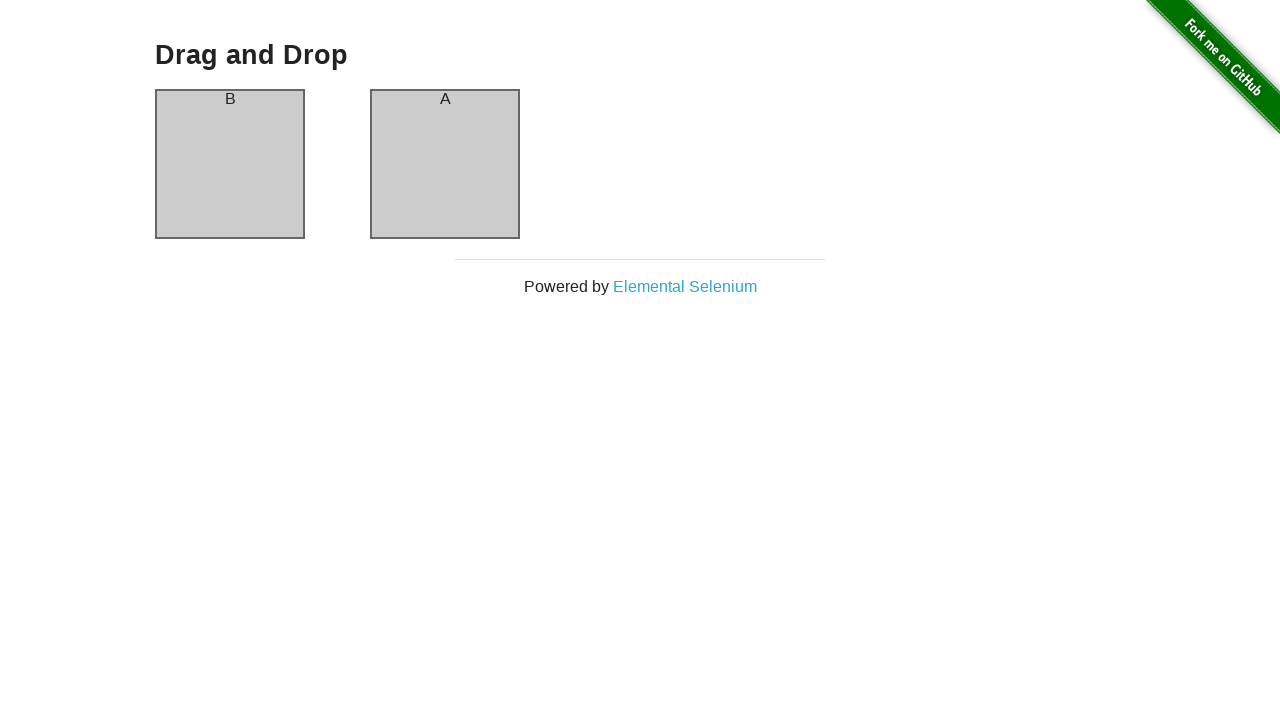